Tests navigation to the next visualisation by clicking the Next visualisation button and waiting for page navigation.

Starting URL: https://dataviz.shef.ac.uk/visualisation/31/01/2022/ORDA-datasets-FAIRness-assessment

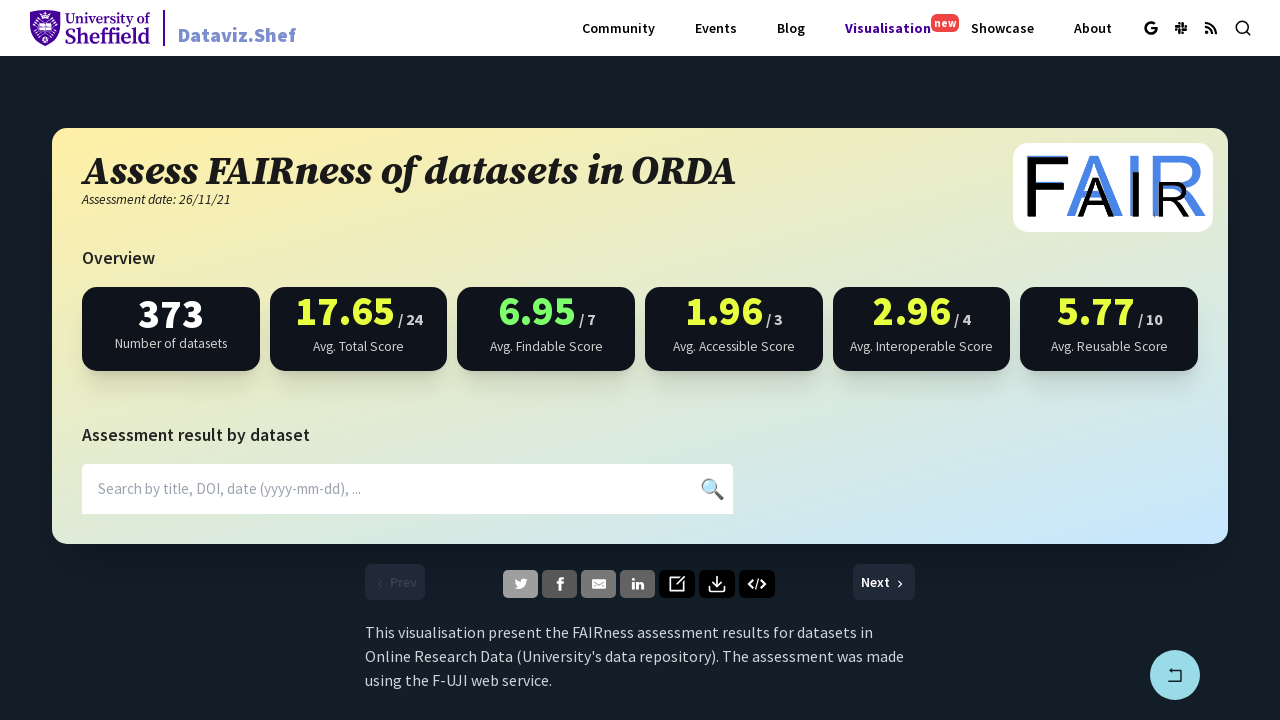

Page loader disappeared
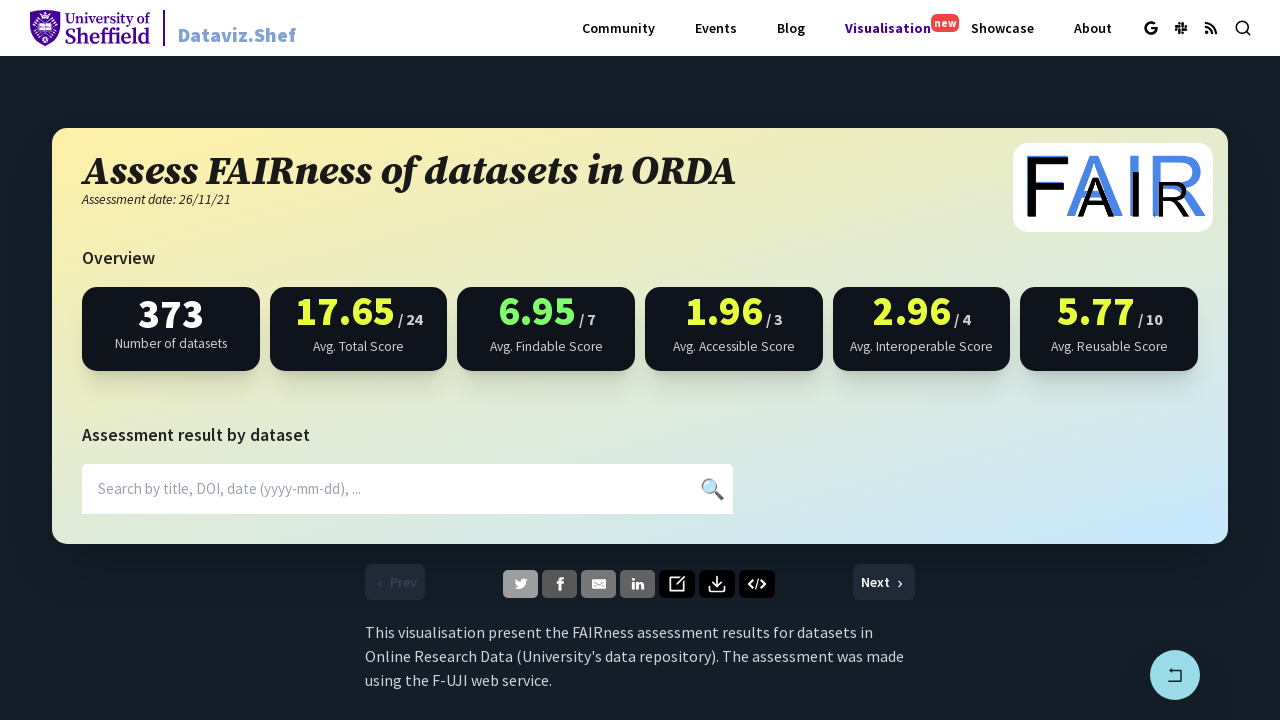

Clicked Next visualisation button at (884, 582) on [aria-label="Next visualisation"]
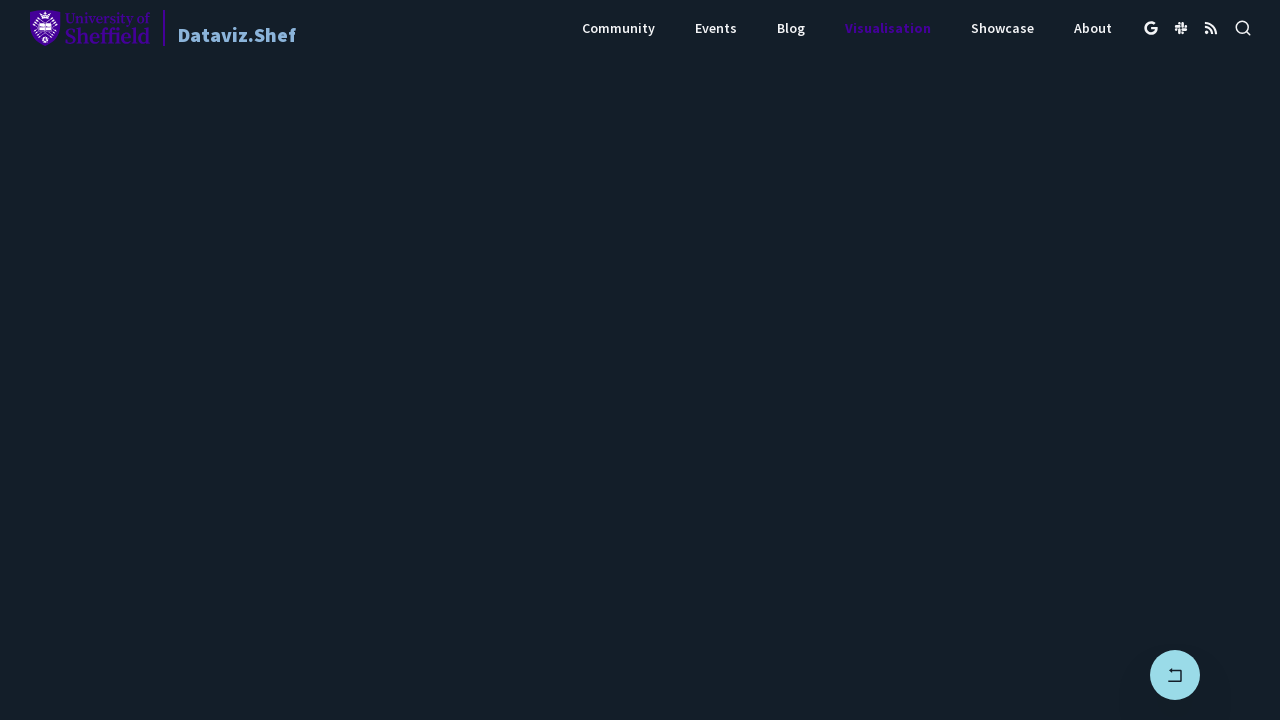

Navigated to next visualisation and page fully loaded
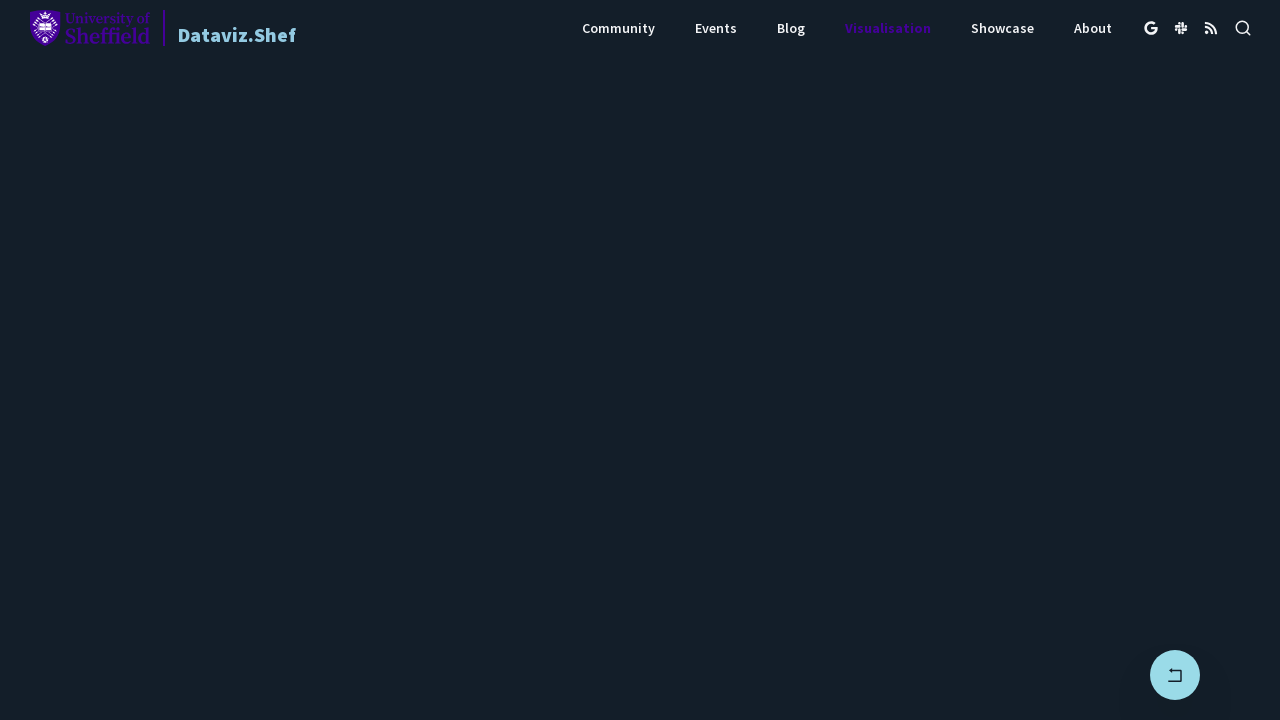

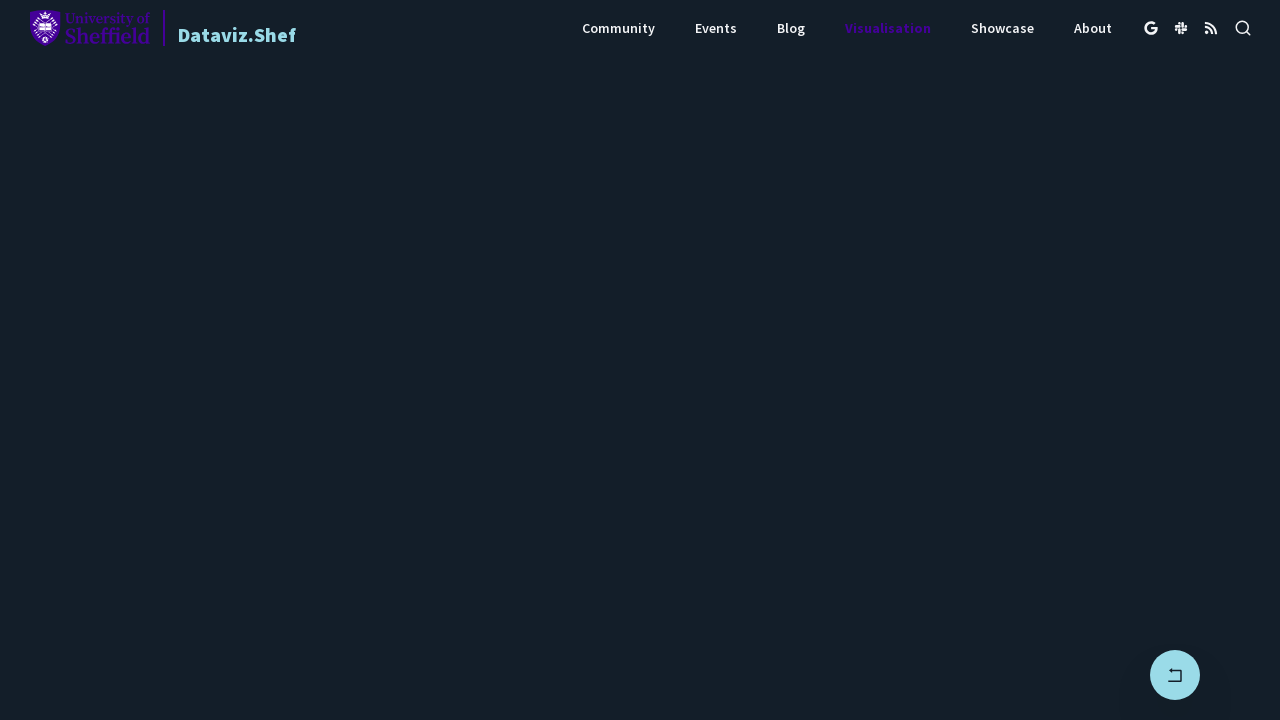